Tests checkbox functionality by navigating to checkboxes page and verifying checkbox states

Starting URL: http://the-internet.herokuapp.com

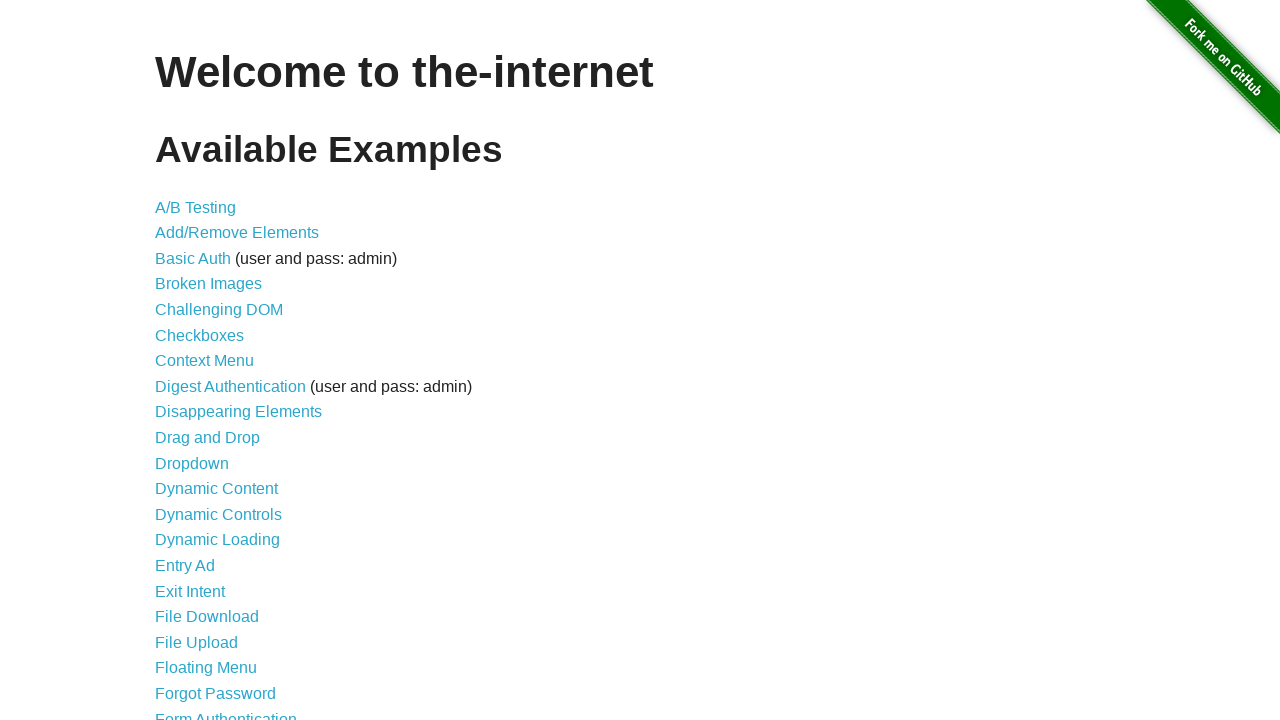

Clicked link to navigate to checkboxes page at (200, 335) on a[href='/checkboxes']
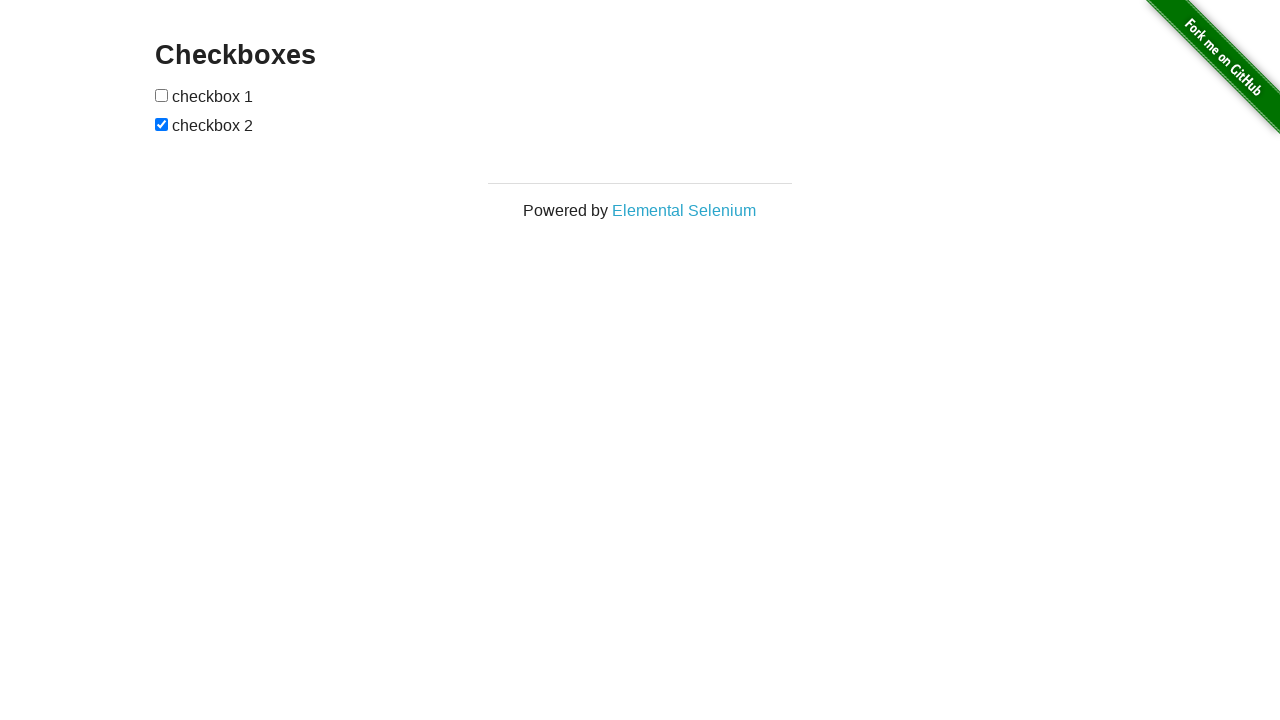

Checkboxes container loaded
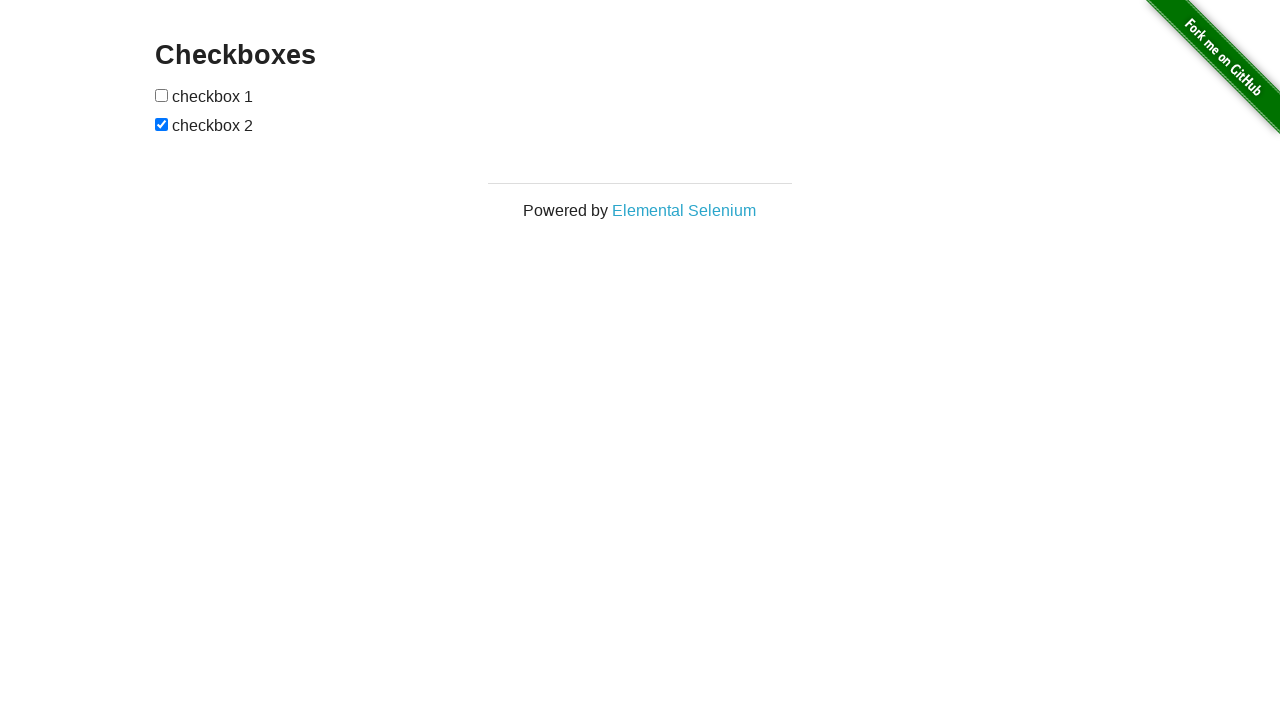

Located second checkbox element
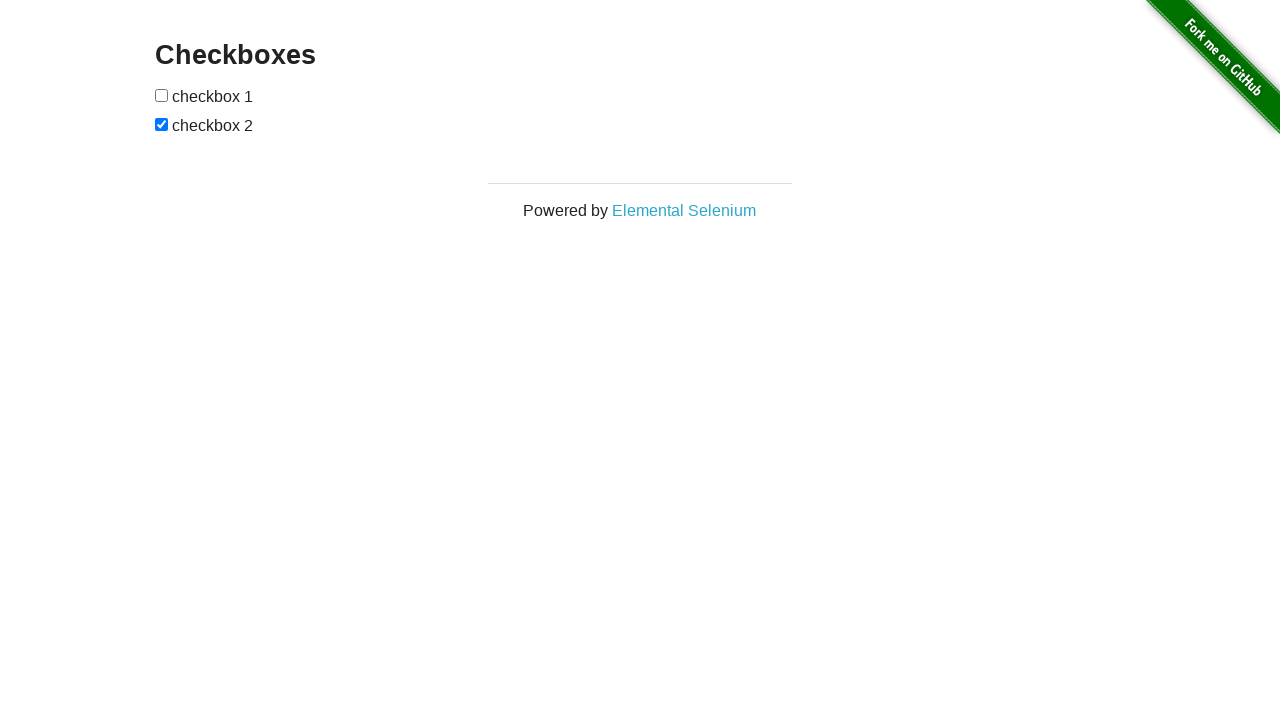

Verified second checkbox is checked
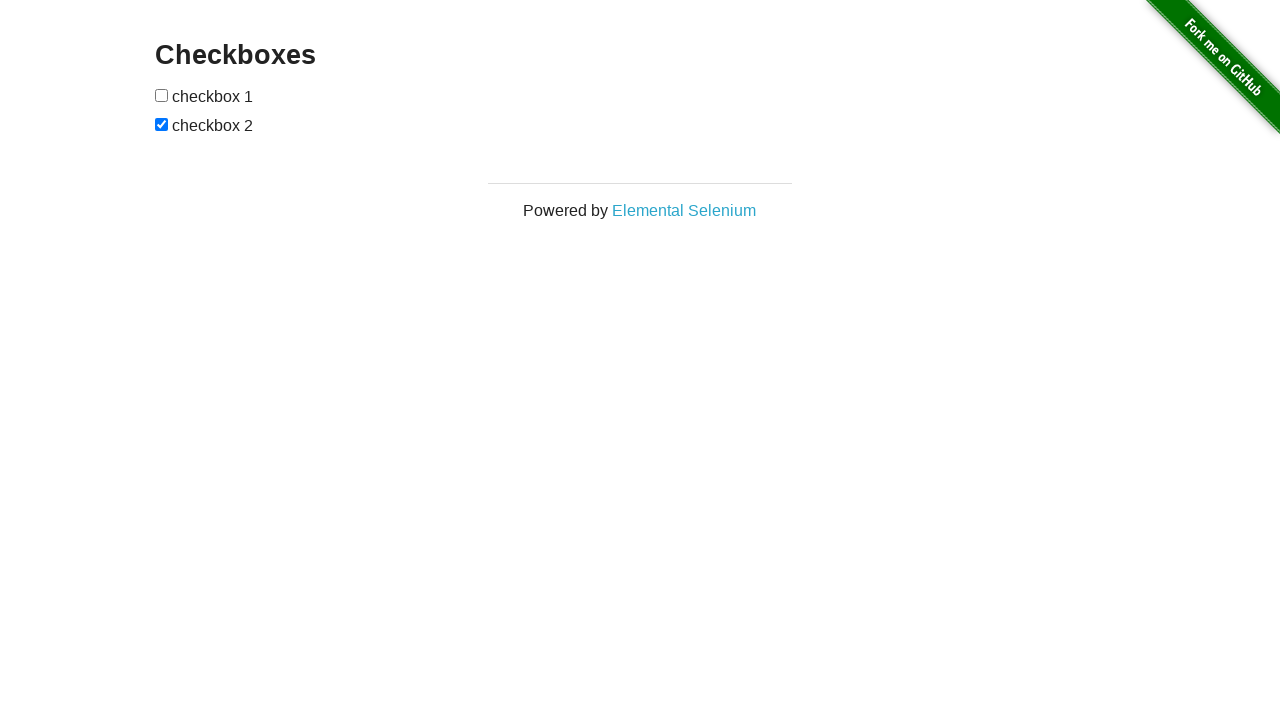

Located first checkbox element
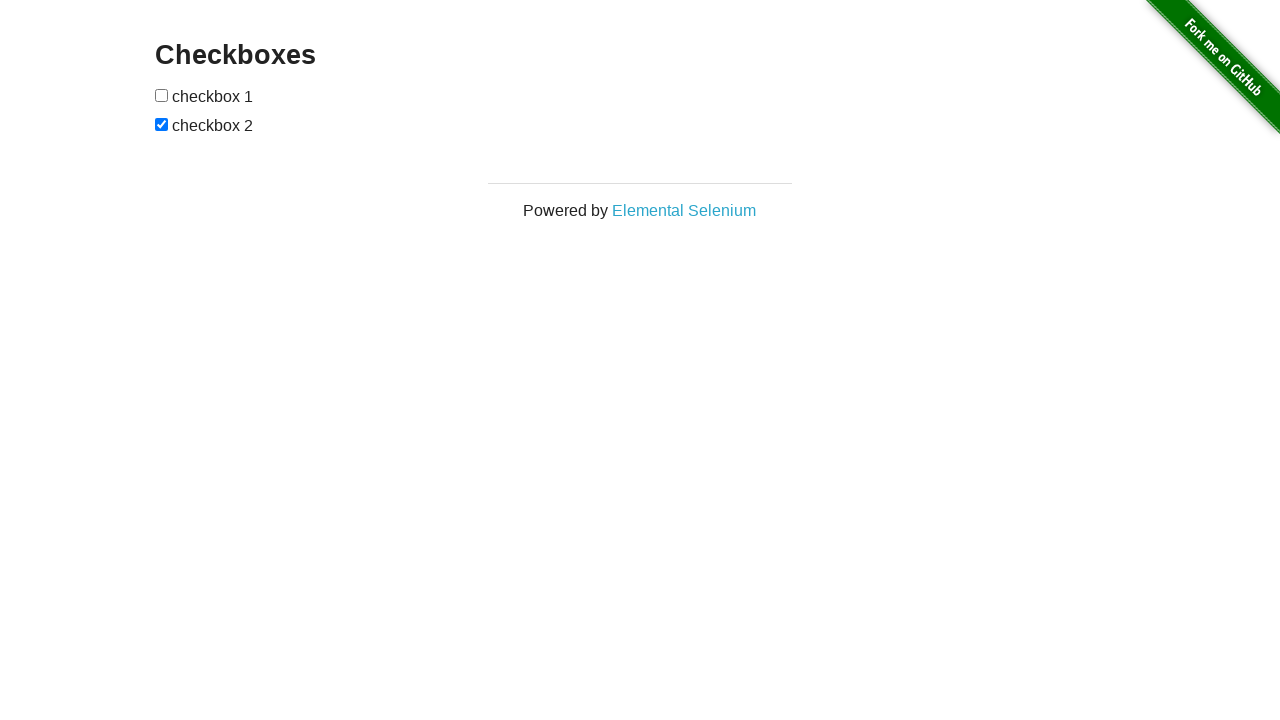

Verified first checkbox is not checked
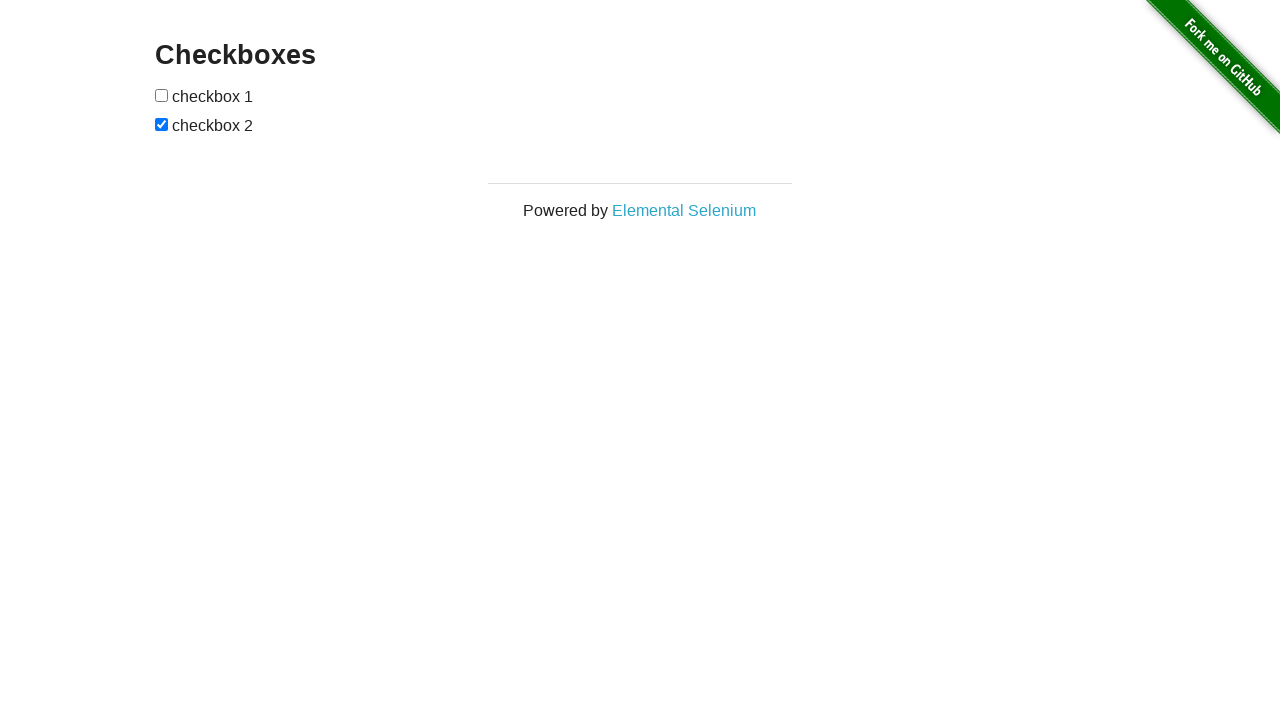

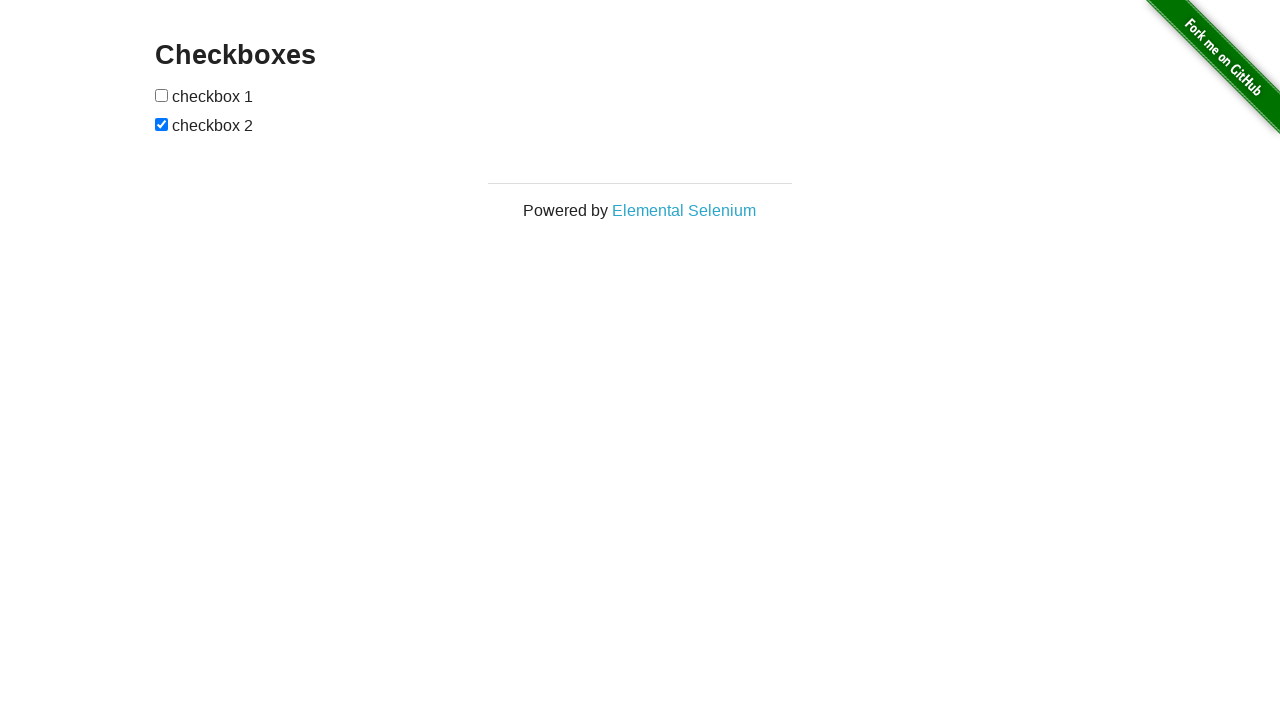